Tests a live GitHub Pages site by navigating to it, waiting for it to load, and verifying that key UI elements like headings, tabs, and buttons are present on the page.

Starting URL: https://zhanibek55.github.io/film-radar-tracker/

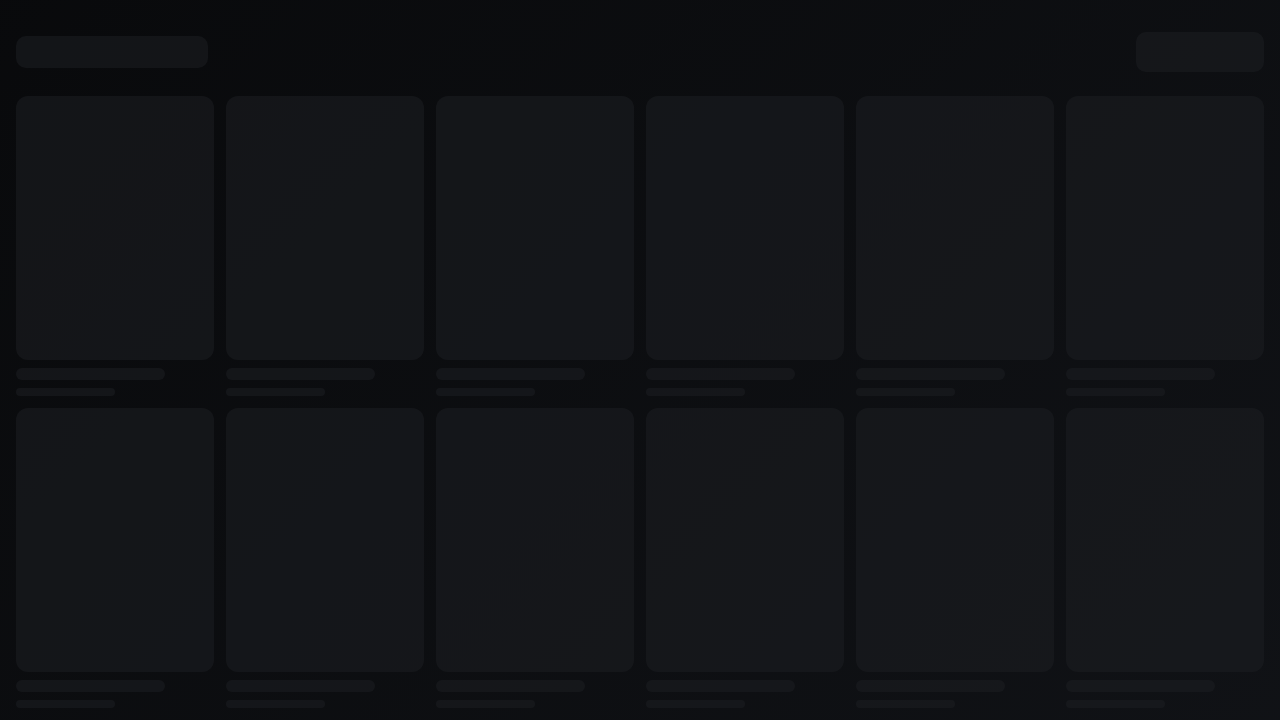

Page loaded with network idle state
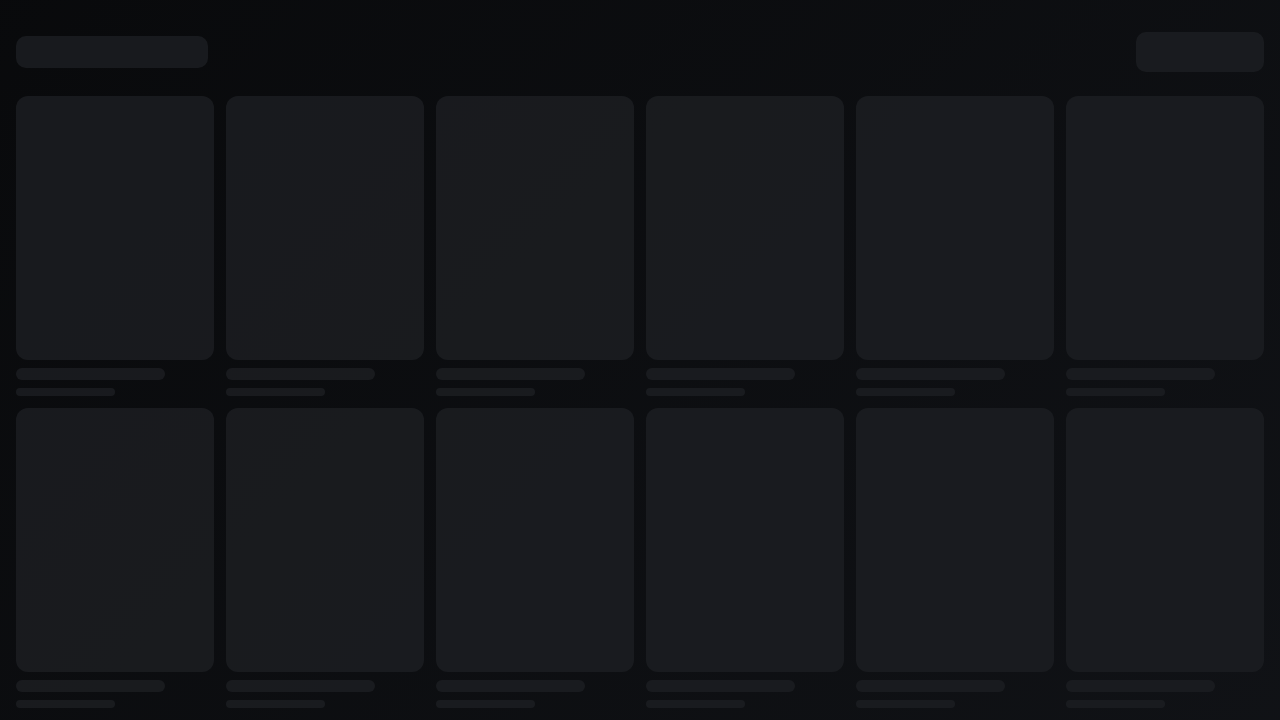

React root element (#root) is present on the page
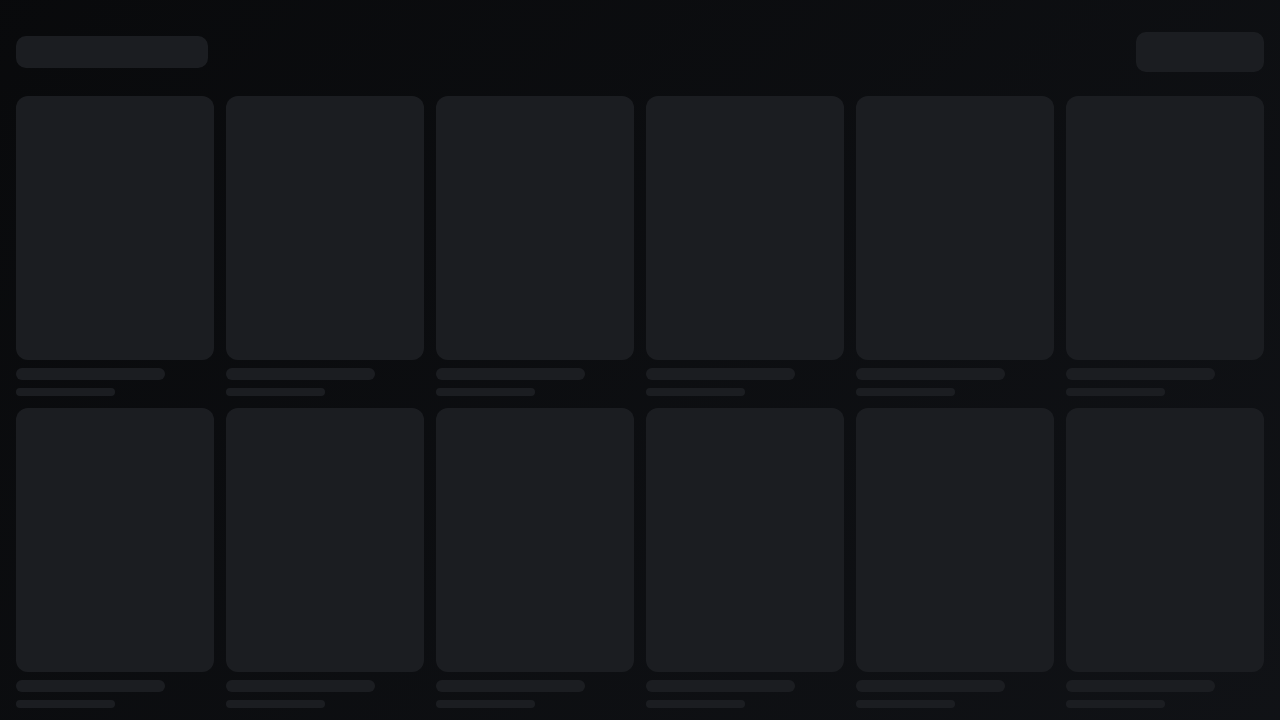

Main heading (h1) element is present
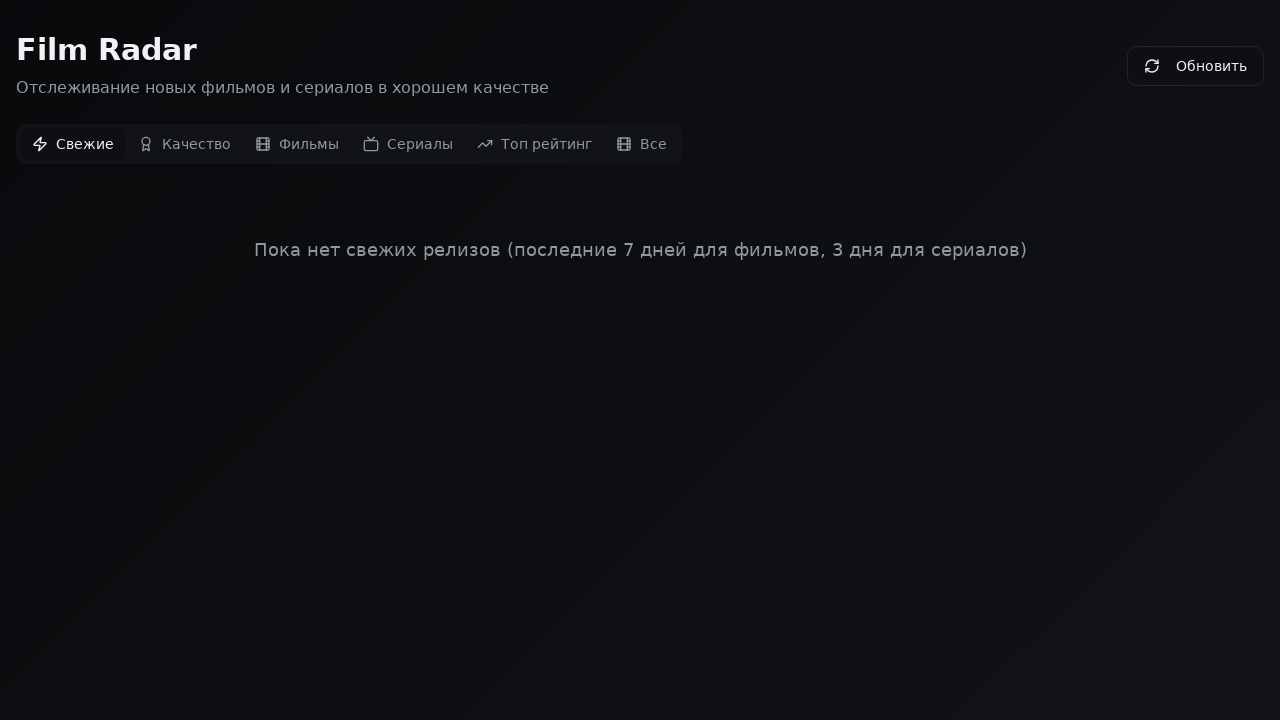

Button element is present on the page
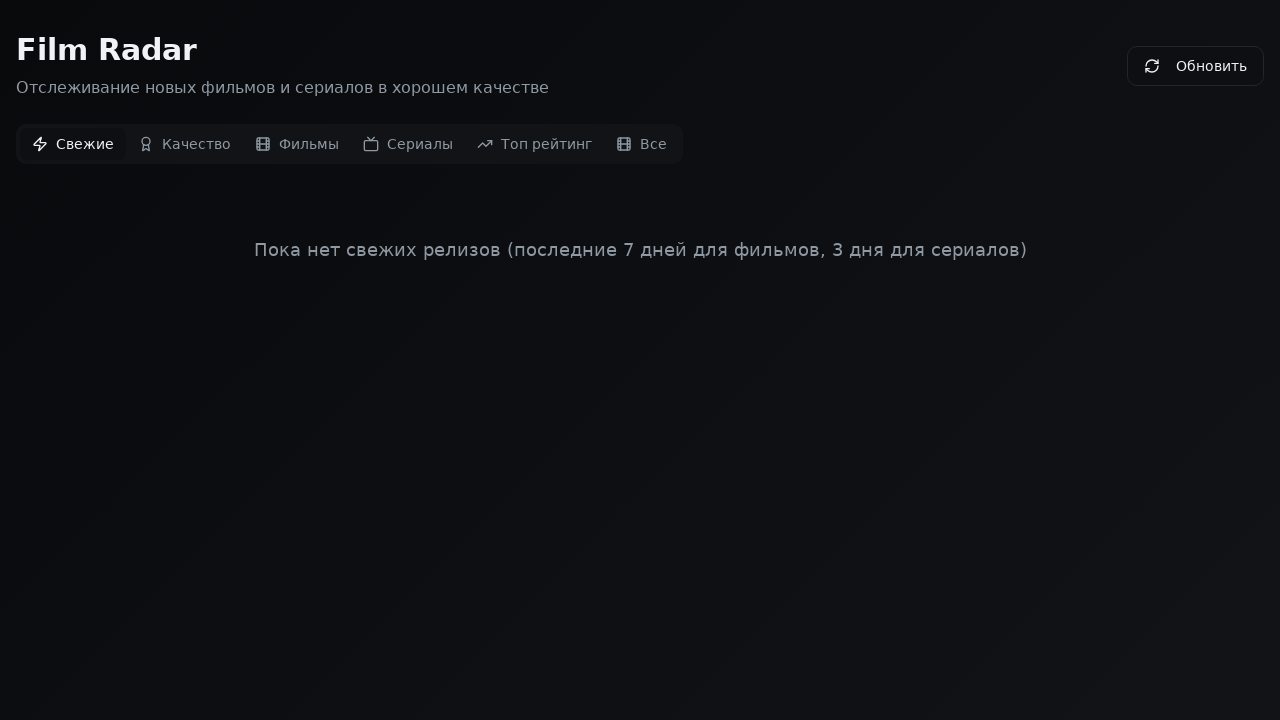

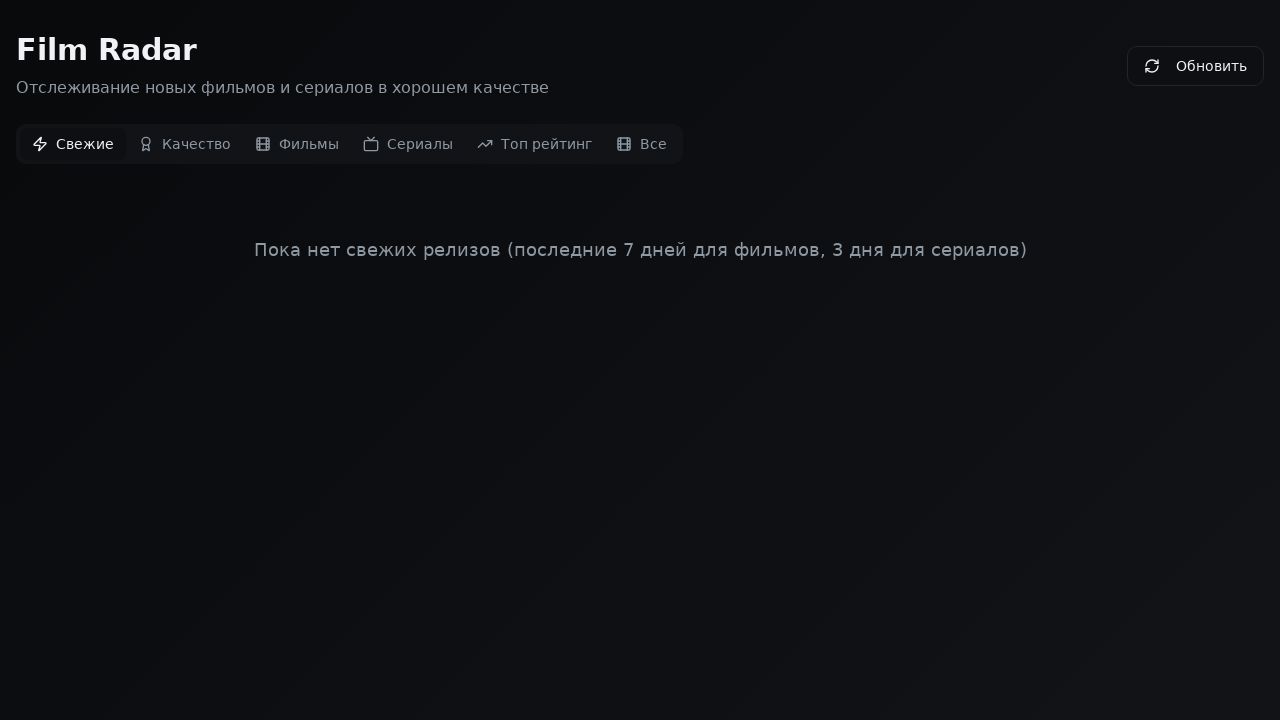